Tests keyboard actions by clicking on source input, typing a city name, and performing mouse actions

Starting URL: https://www.apsrtconline.in/

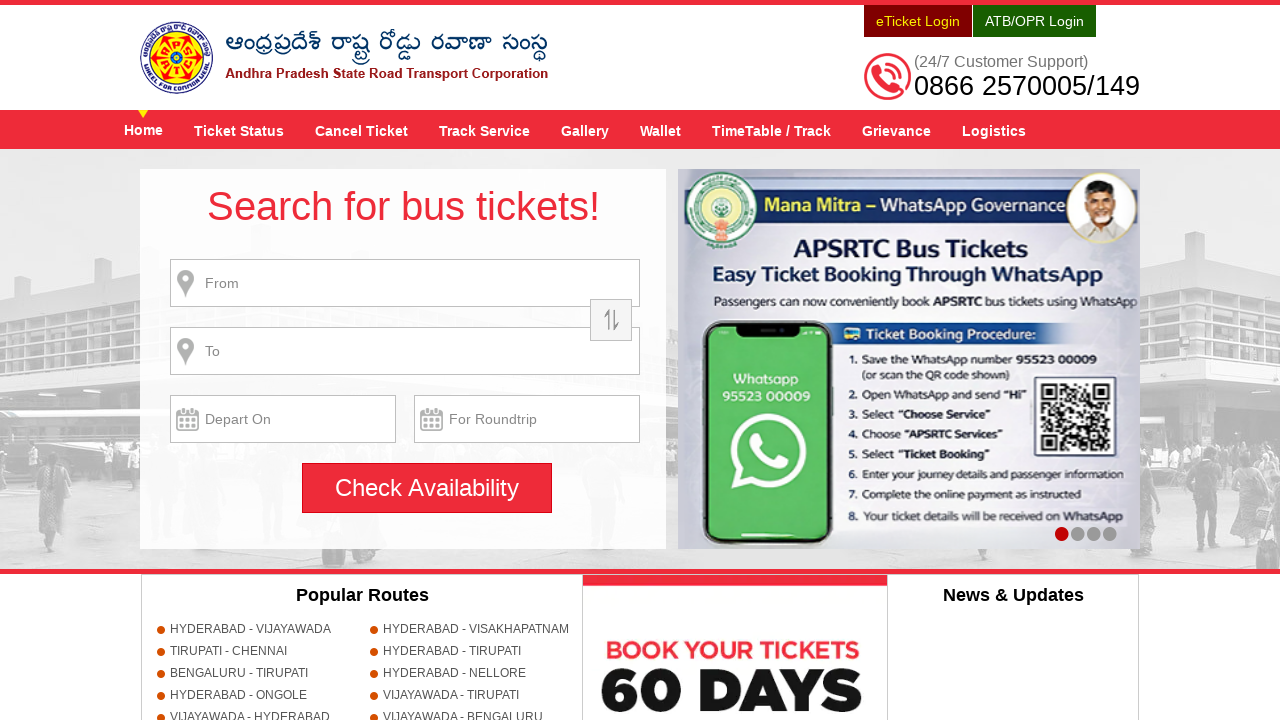

Clicked on source input field at (405, 283) on input[name='source']
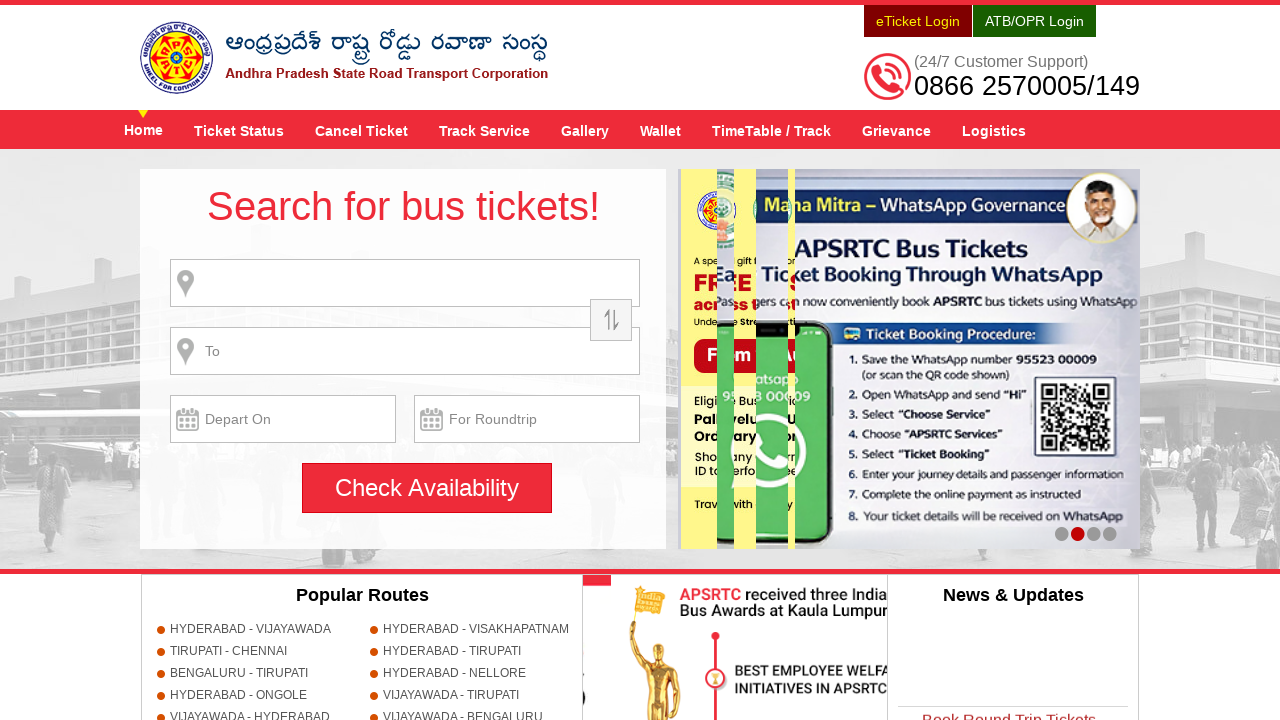

Waited 1000ms for page to load
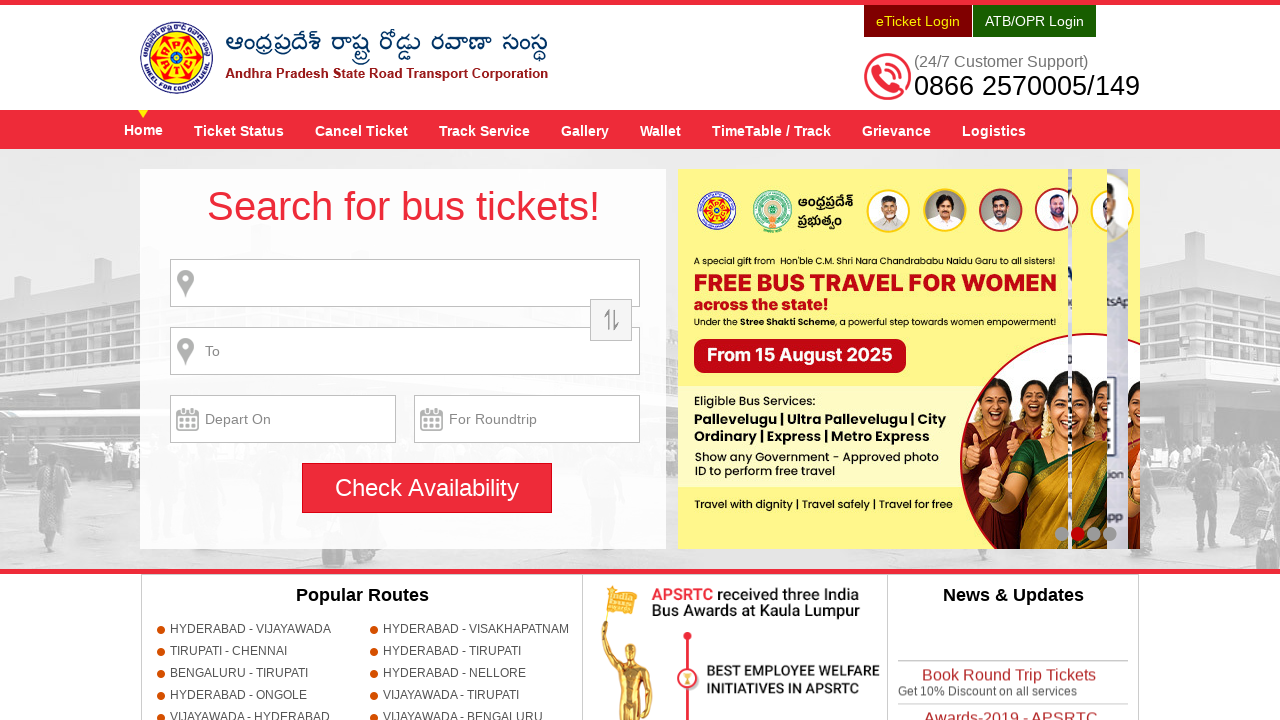

Typed 'HYDERABAD' in source input field on input[name='source']
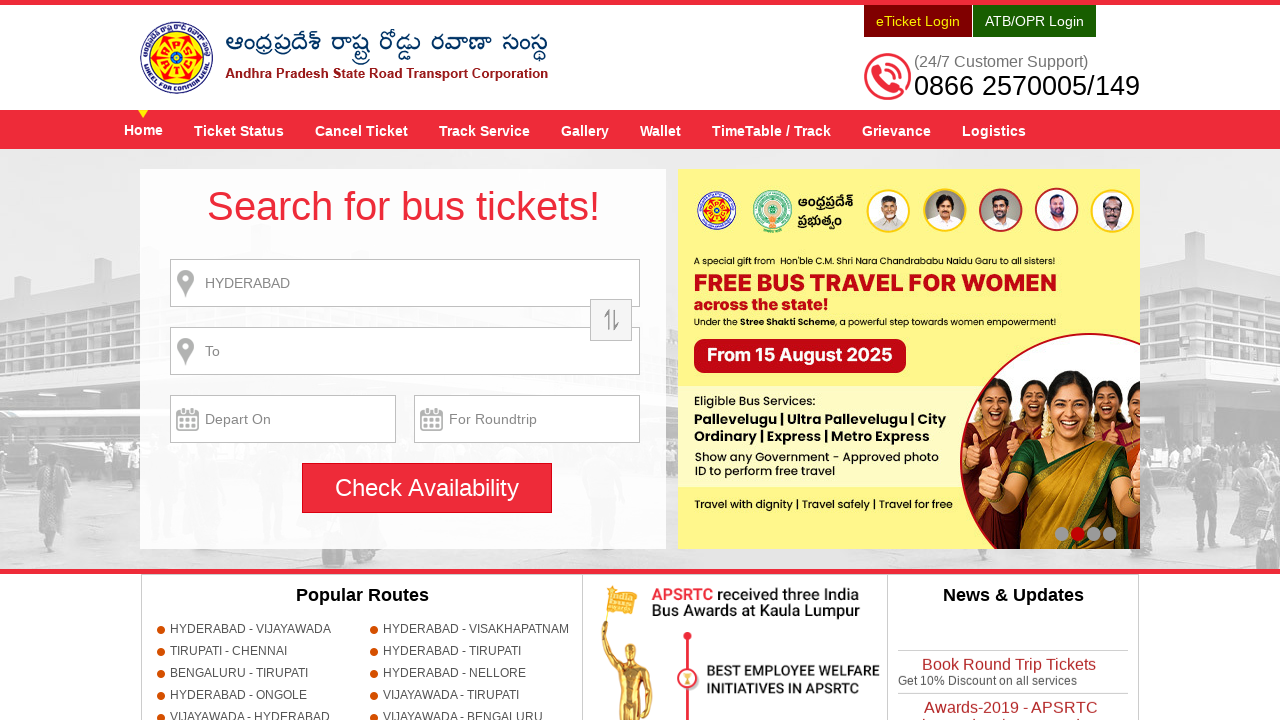

Double-clicked on source input field at (405, 283) on input[name='source']
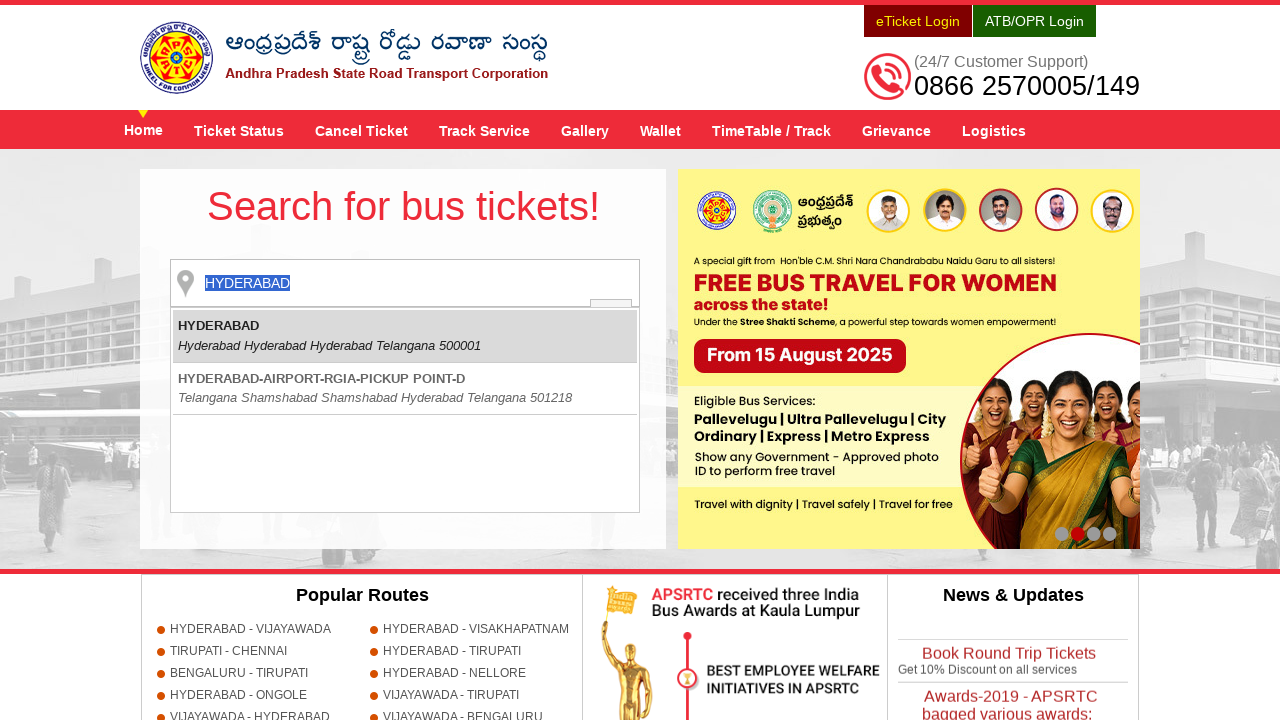

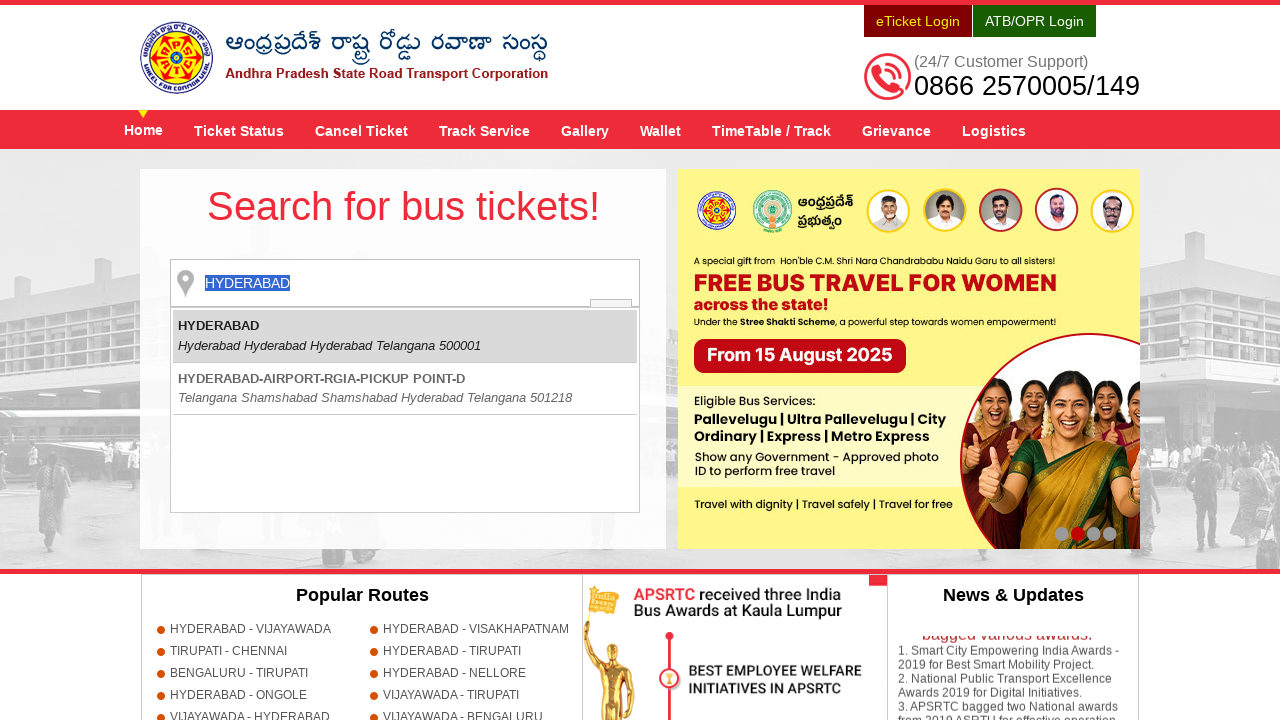